Tests filling and submitting the Text Box form on demoqa.com by entering a full name and email, then verifying the output displays the submitted name.

Starting URL: https://demoqa.com/text-box

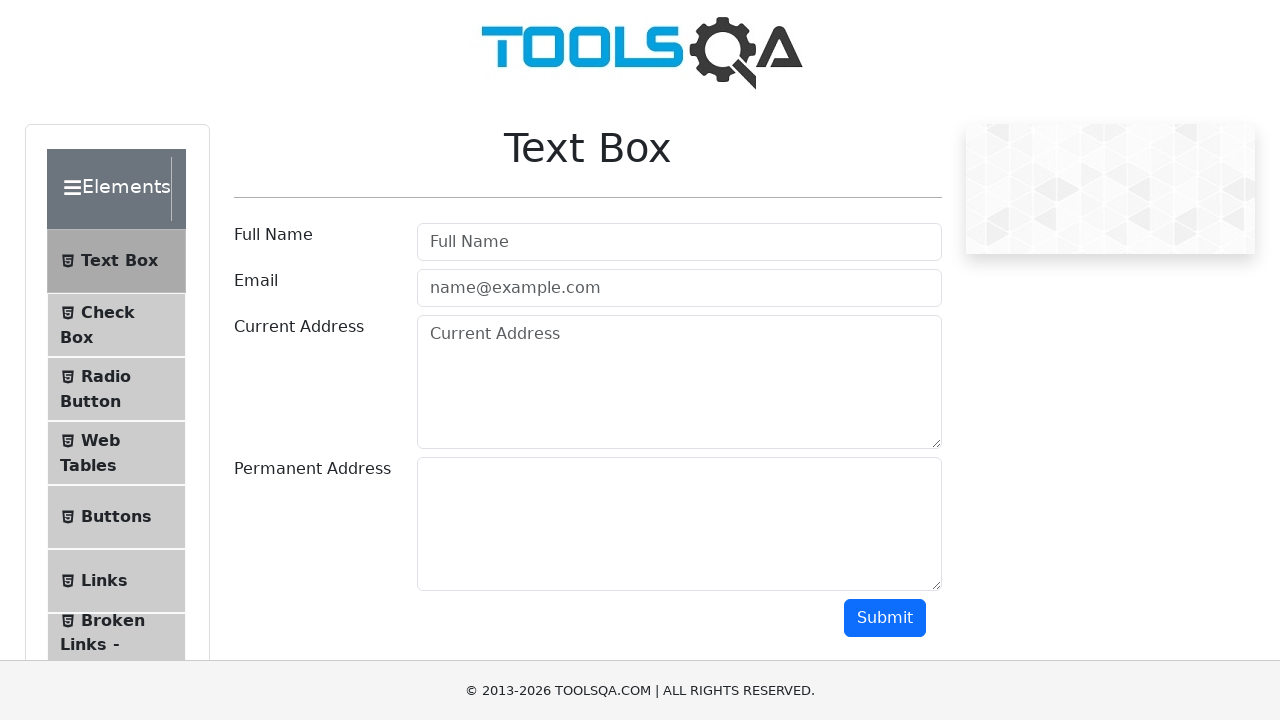

Filled full name field with 'Tomasz Górski' on #userName
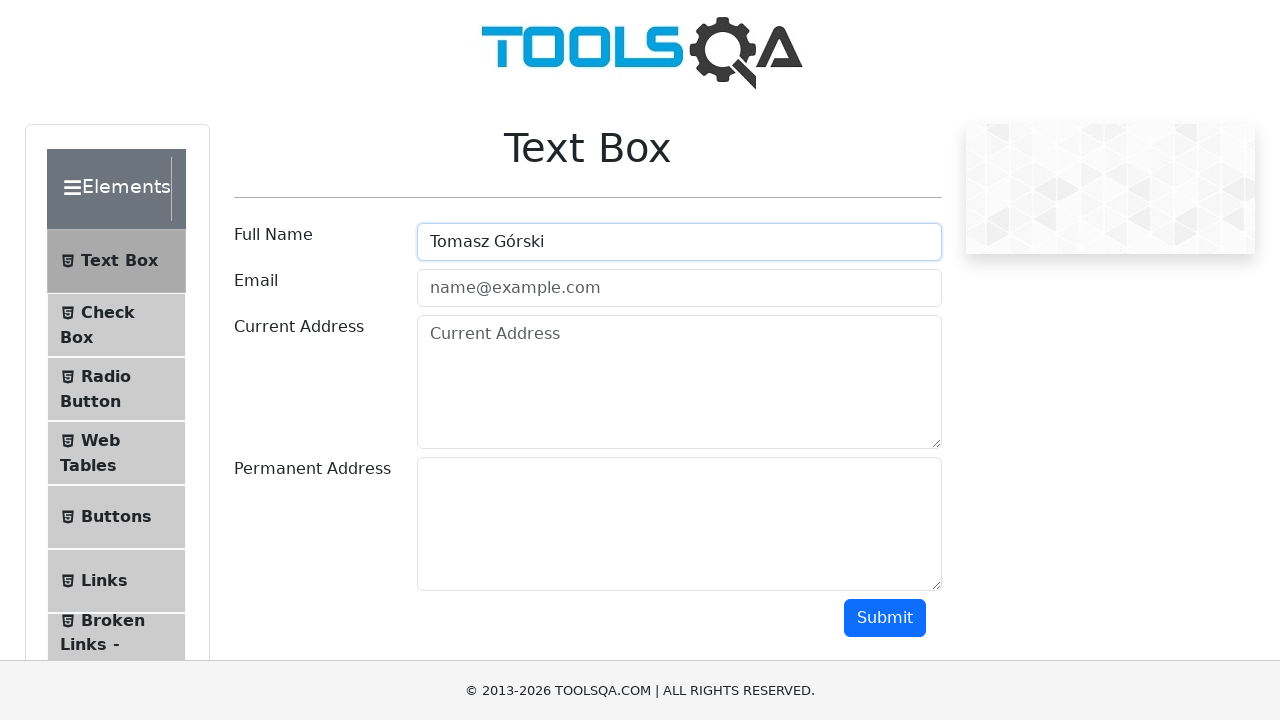

Filled email field with 'tomasz.gorski@example.com' on #userEmail
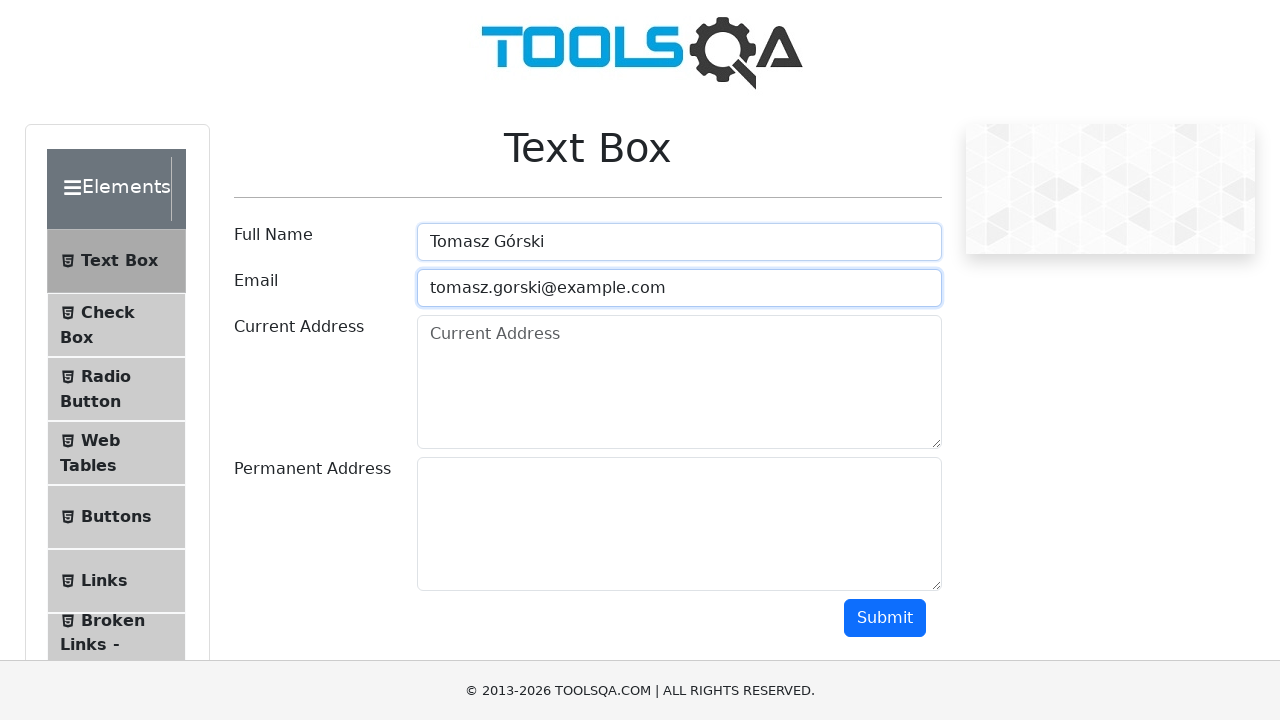

Scrolled submit button into view
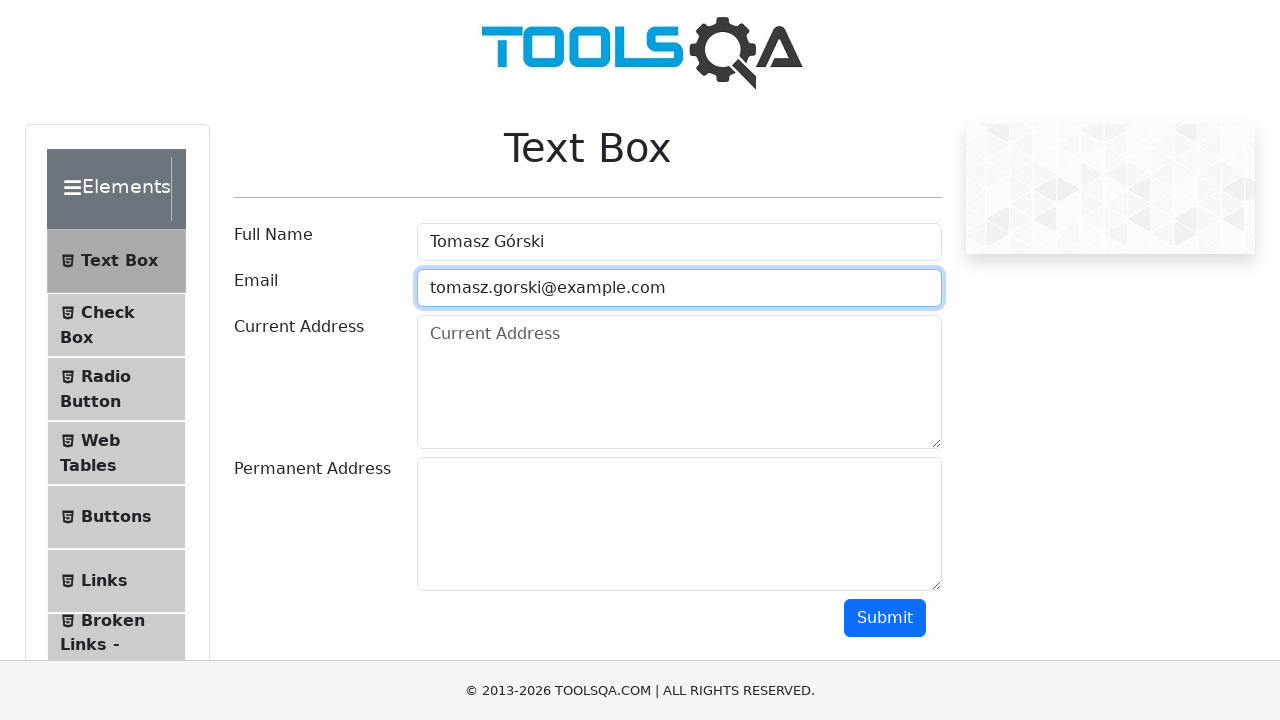

Clicked submit button to submit the form at (885, 618) on #submit
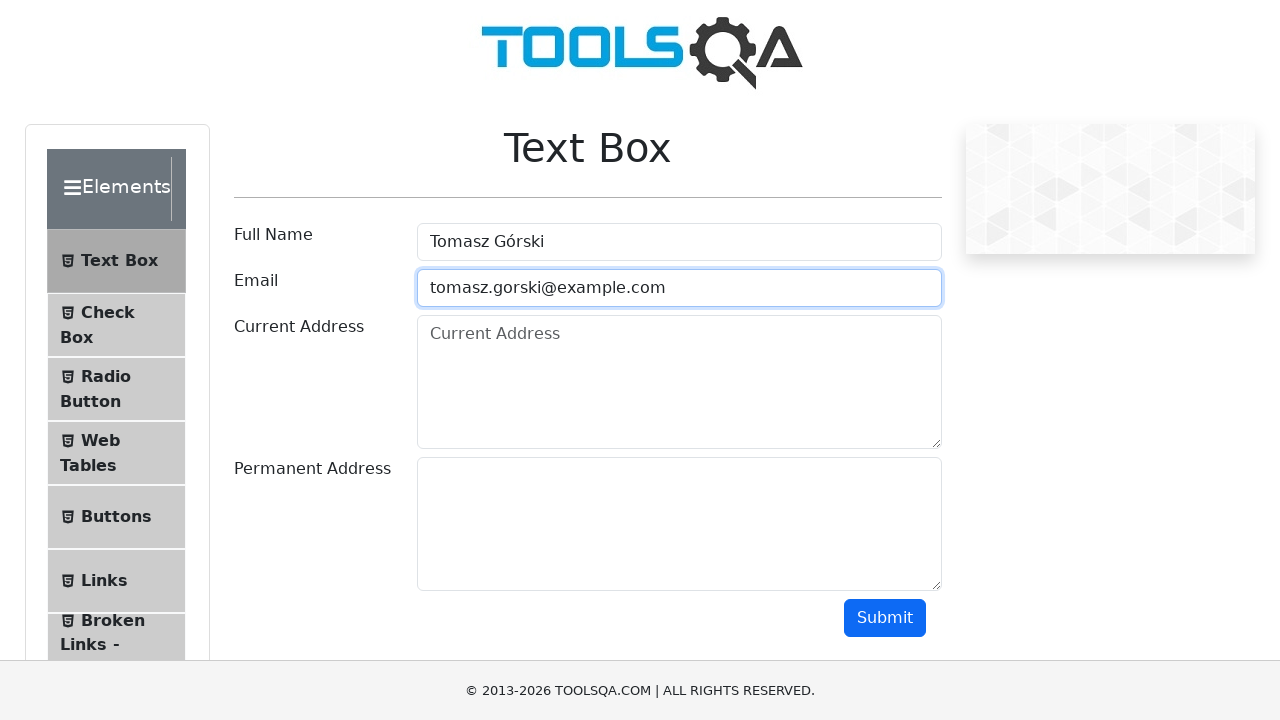

Output section appeared after form submission
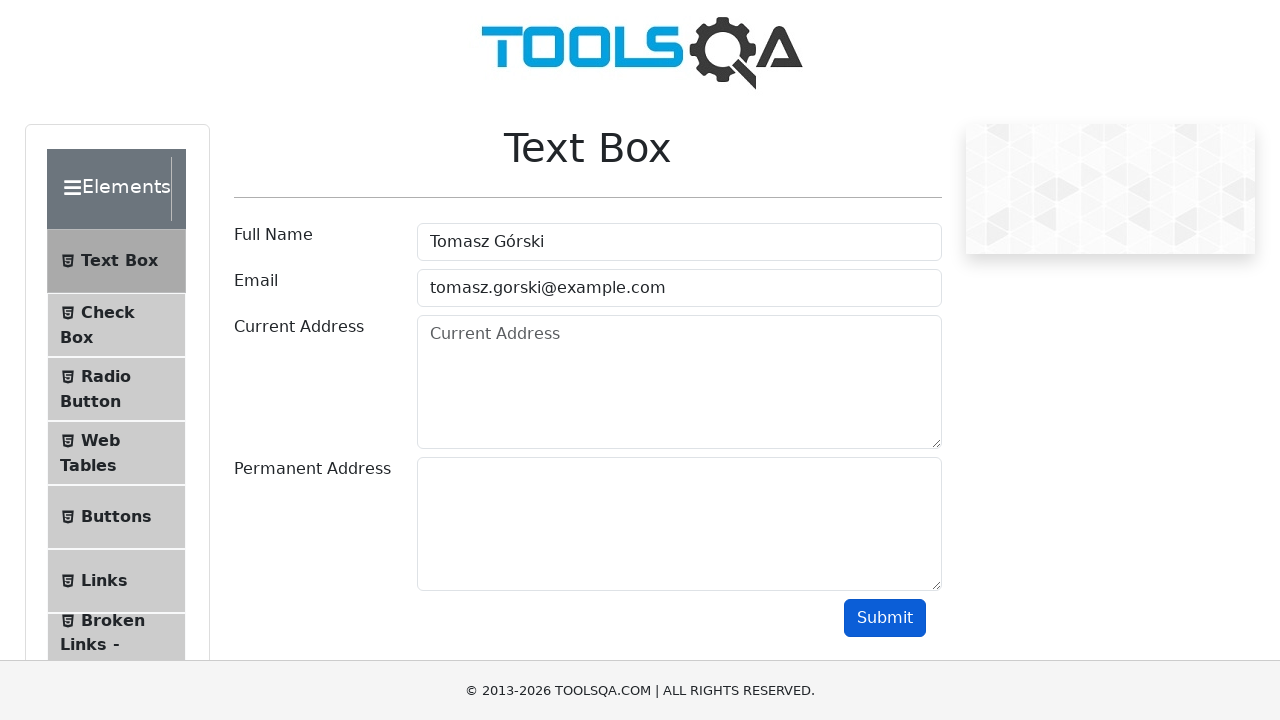

Retrieved submitted name from output section
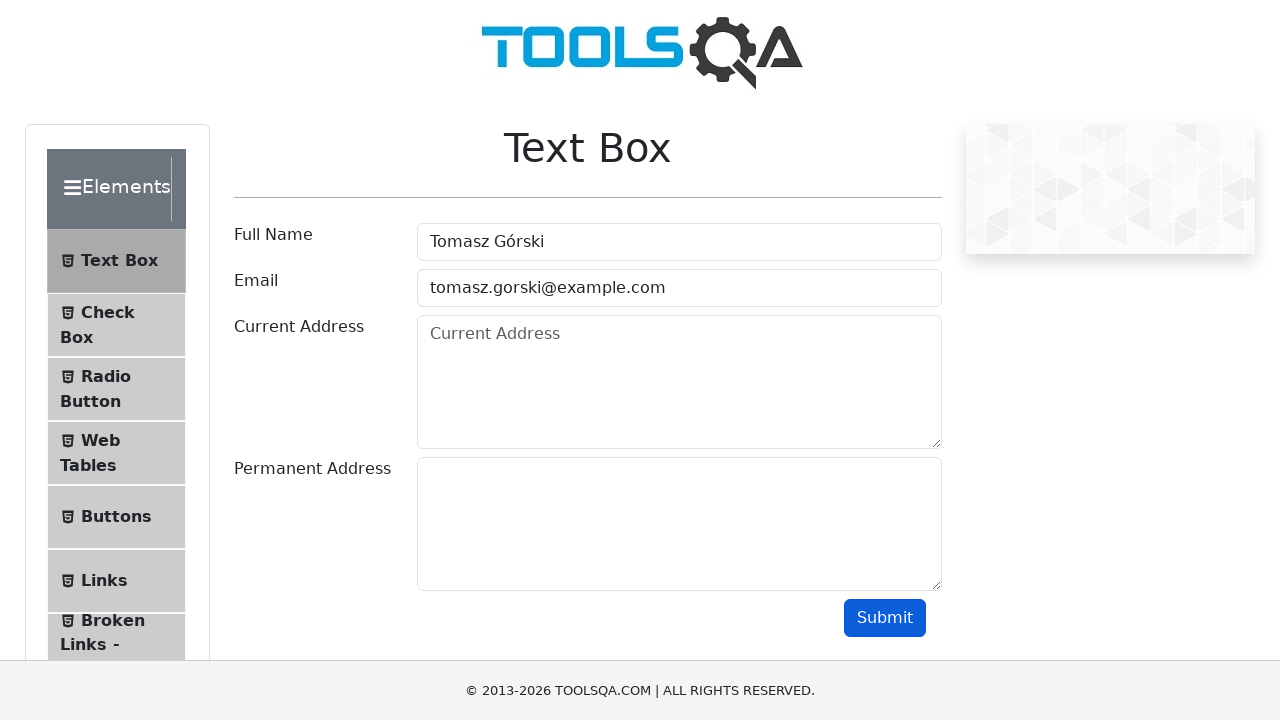

Verified that output contains the submitted name 'Tomasz Górski'
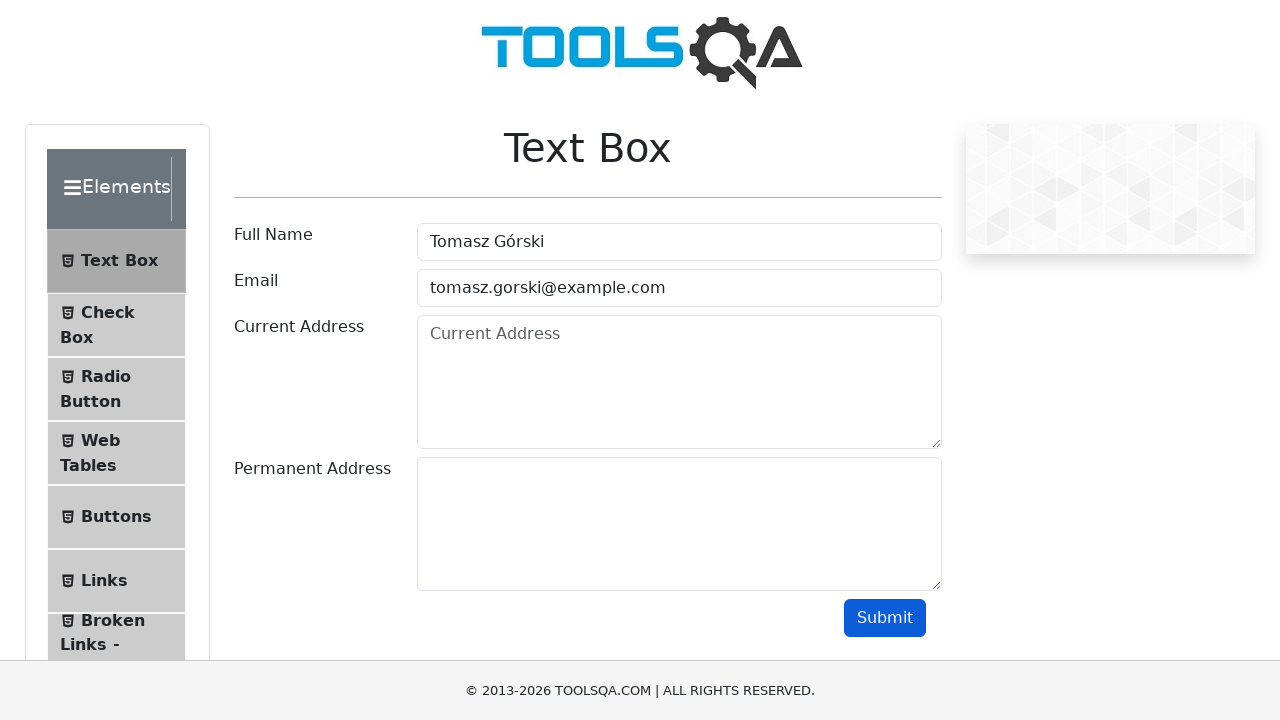

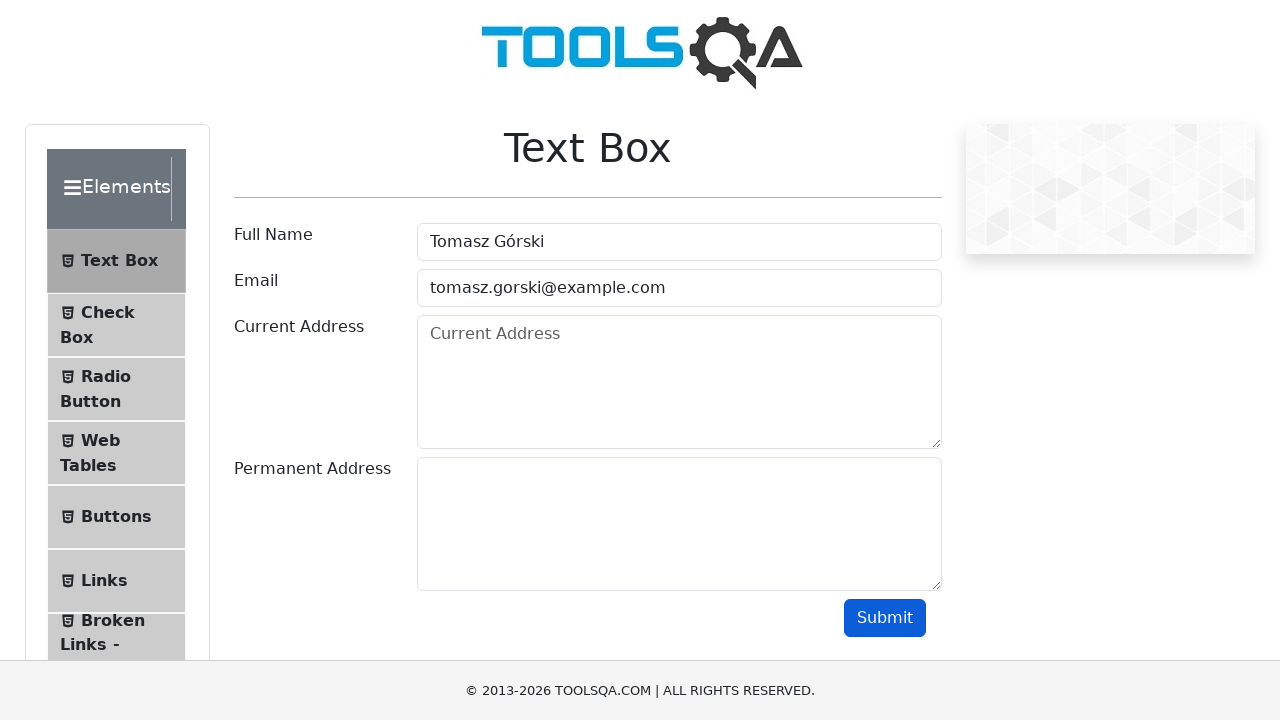